Tests that the OpenWeatherMap homepage loads correctly by verifying the page title and URL match expected values.

Starting URL: https://openweathermap.org/

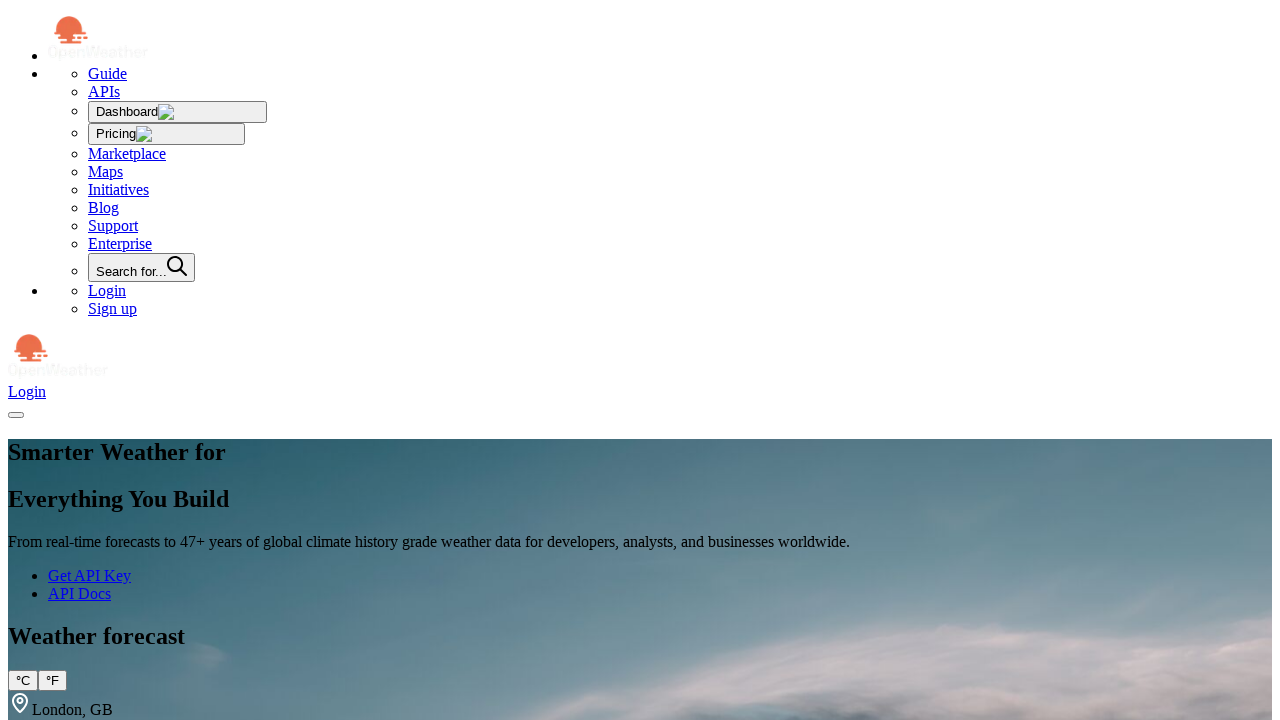

Waited for loader container to disappear
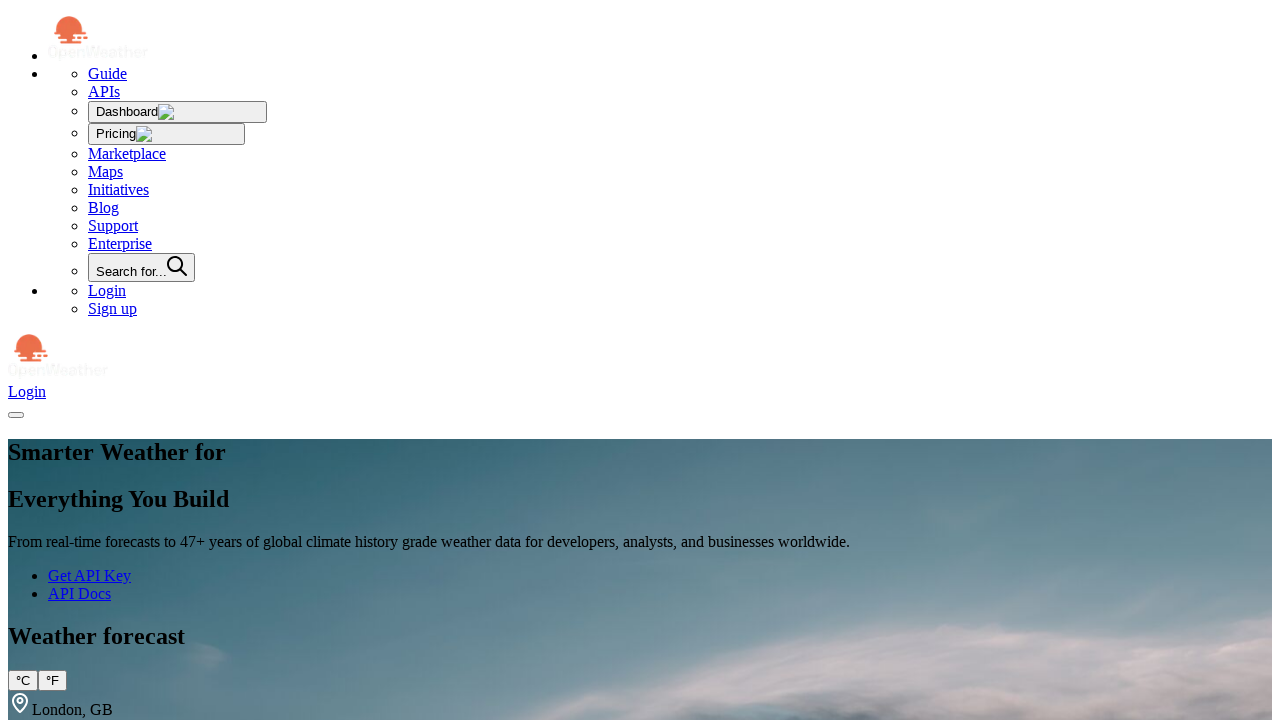

Page DOM content loaded
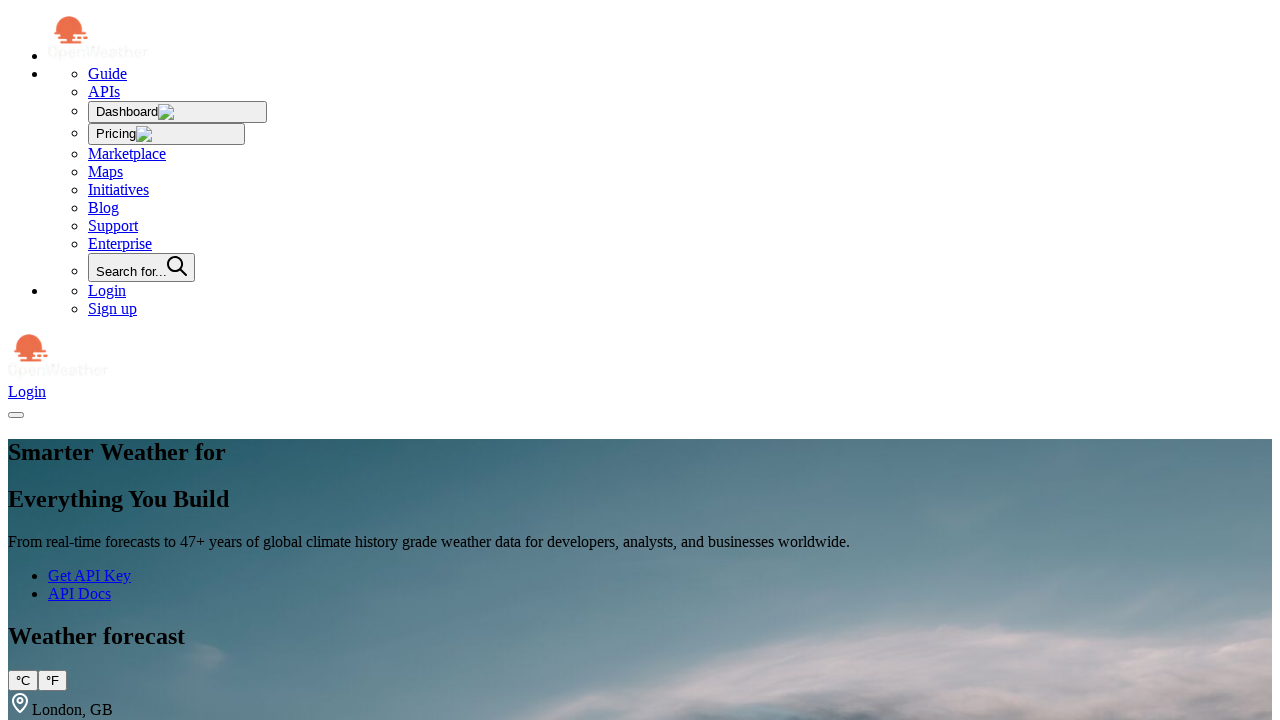

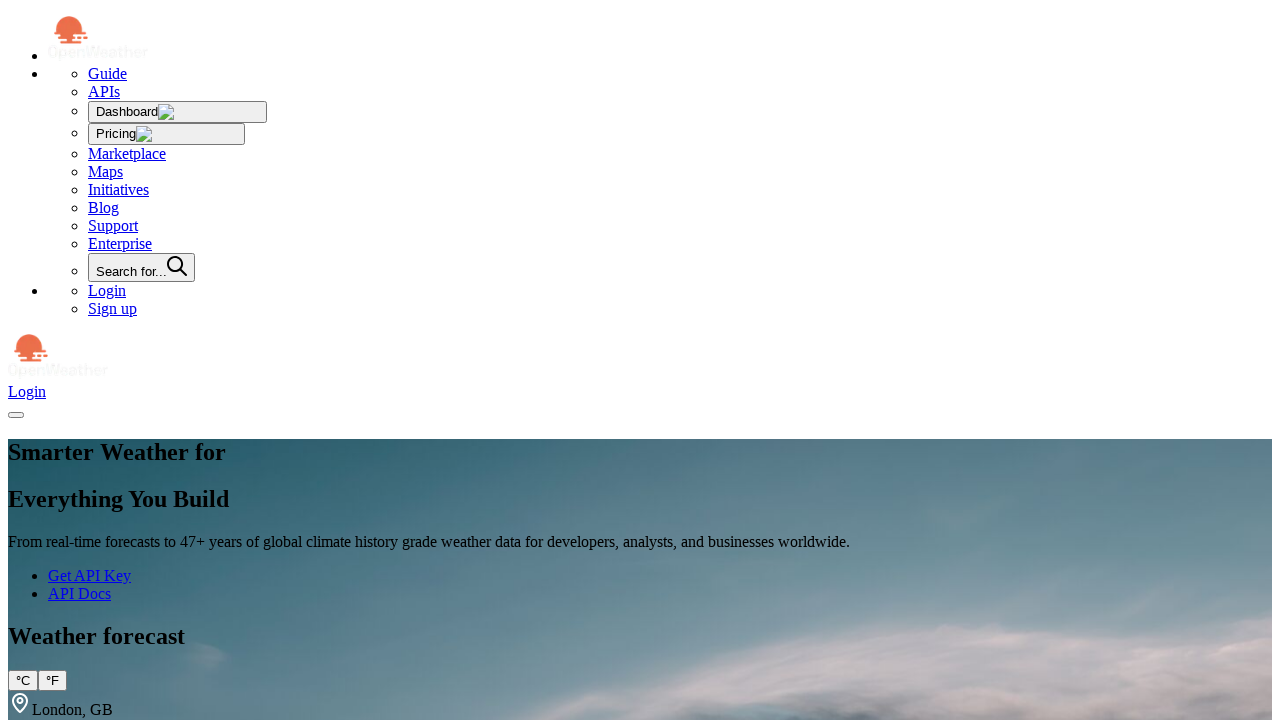